Tests dropdown menu by clicking the dropdown button and selecting an option

Starting URL: https://formy-project.herokuapp.com/dropdown

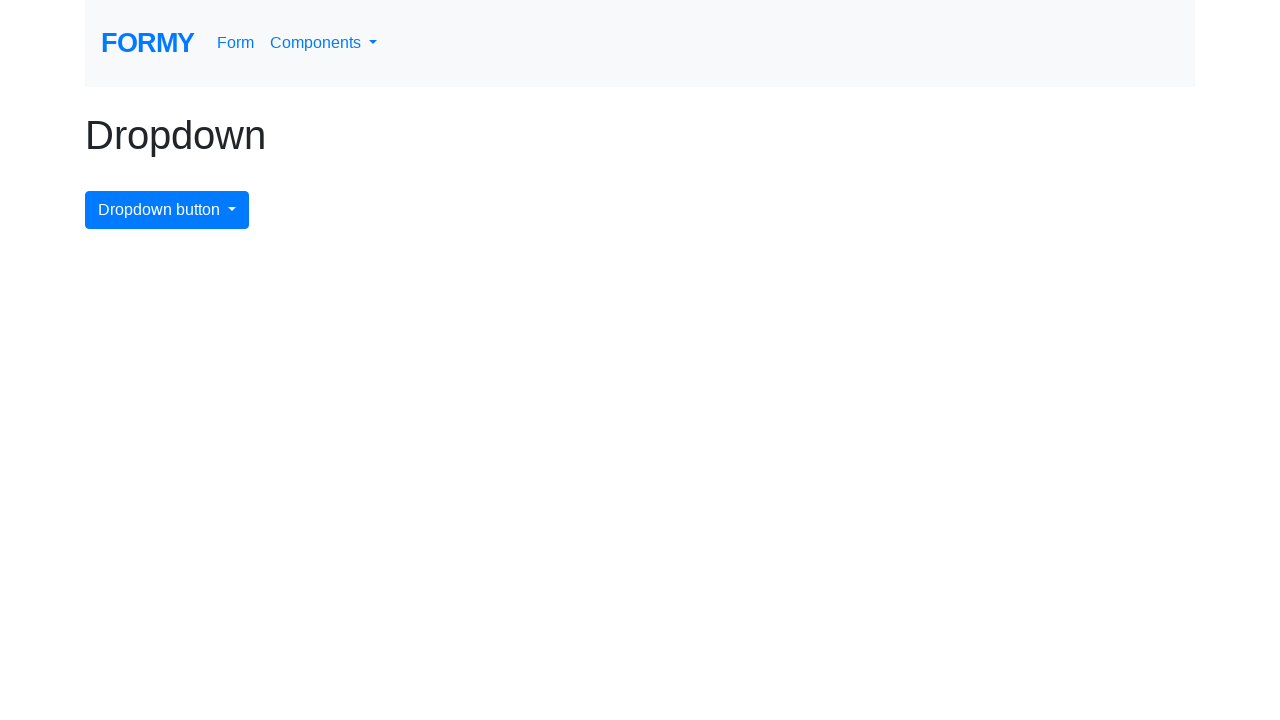

Clicked dropdown menu button at (167, 210) on #dropdownMenuButton
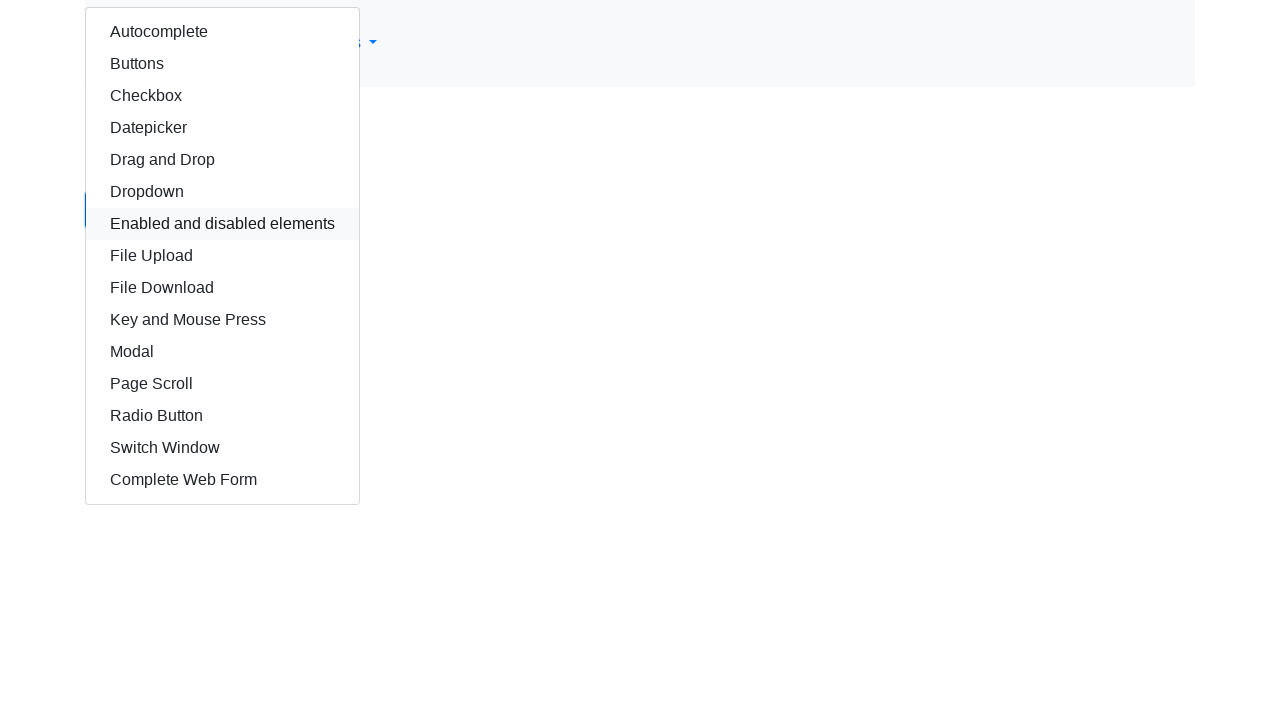

Selected autocomplete option from dropdown menu at (222, 32) on #autocomplete
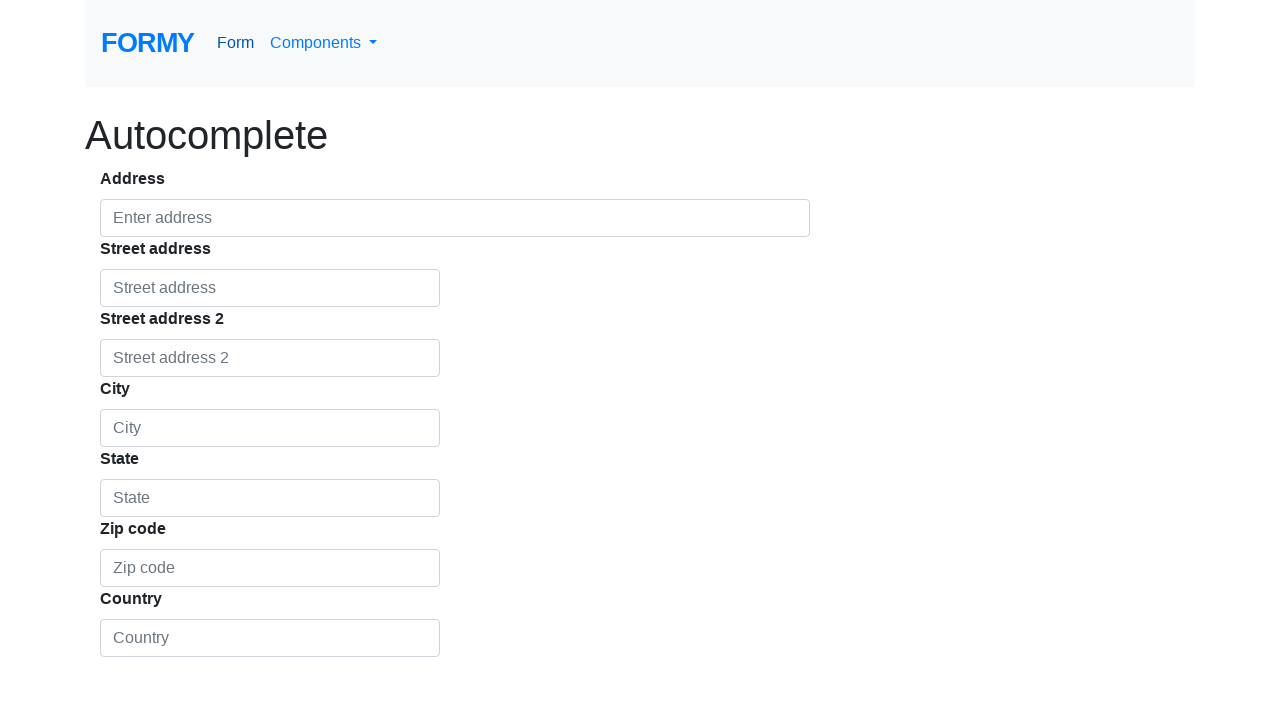

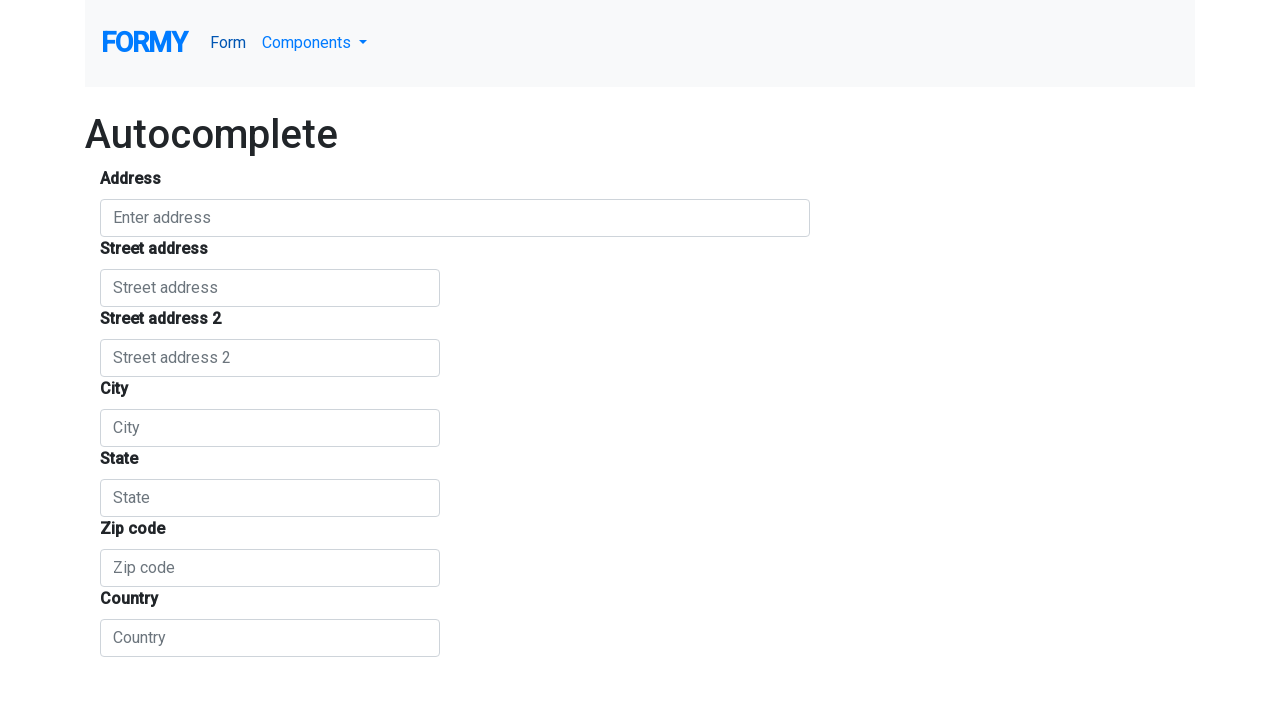